Tests a web form by entering text into a text box, submitting the form, and verifying the success message is displayed

Starting URL: https://www.selenium.dev/selenium/web/web-form.html

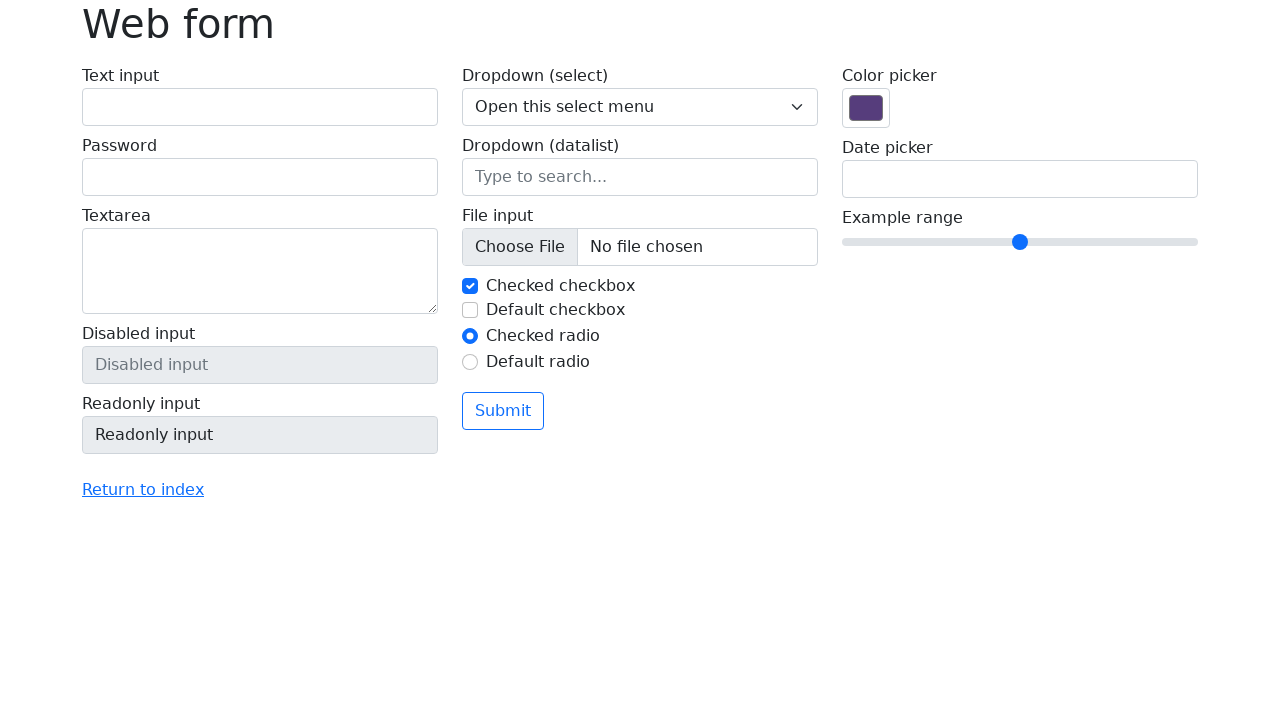

Filled text box with 'Selenium' on #my-text-id
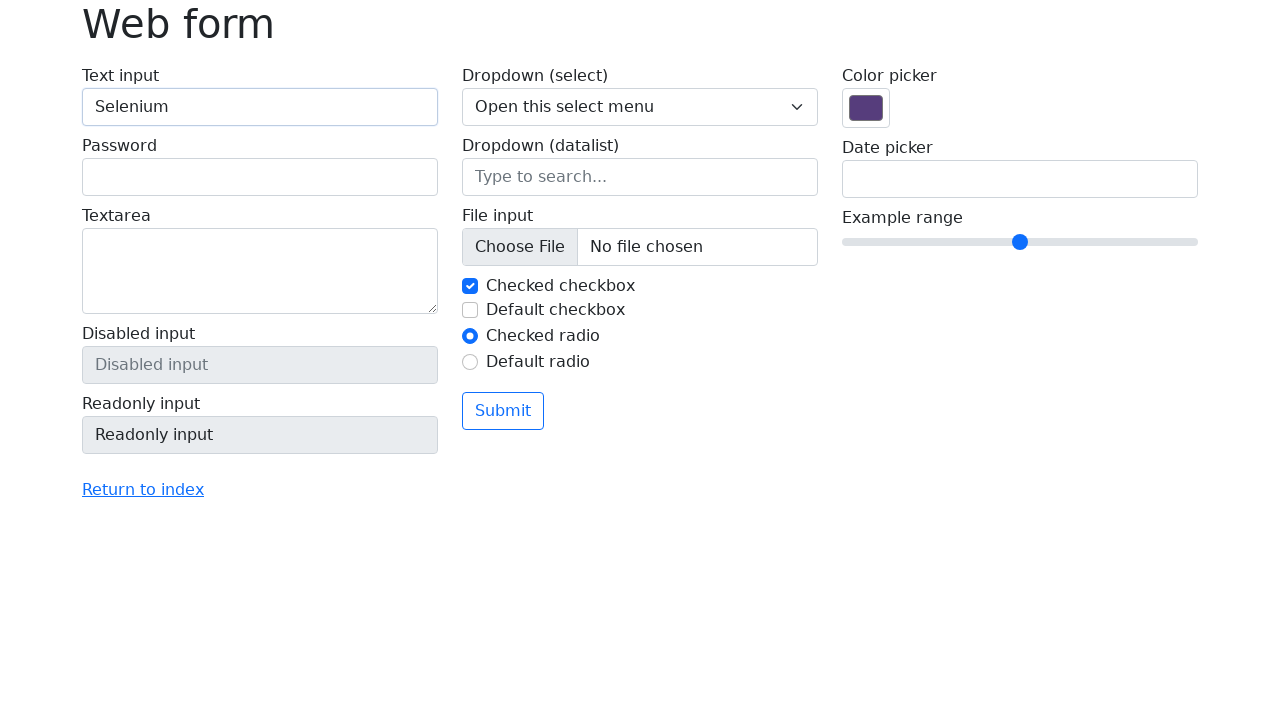

Clicked submit button at (503, 411) on button
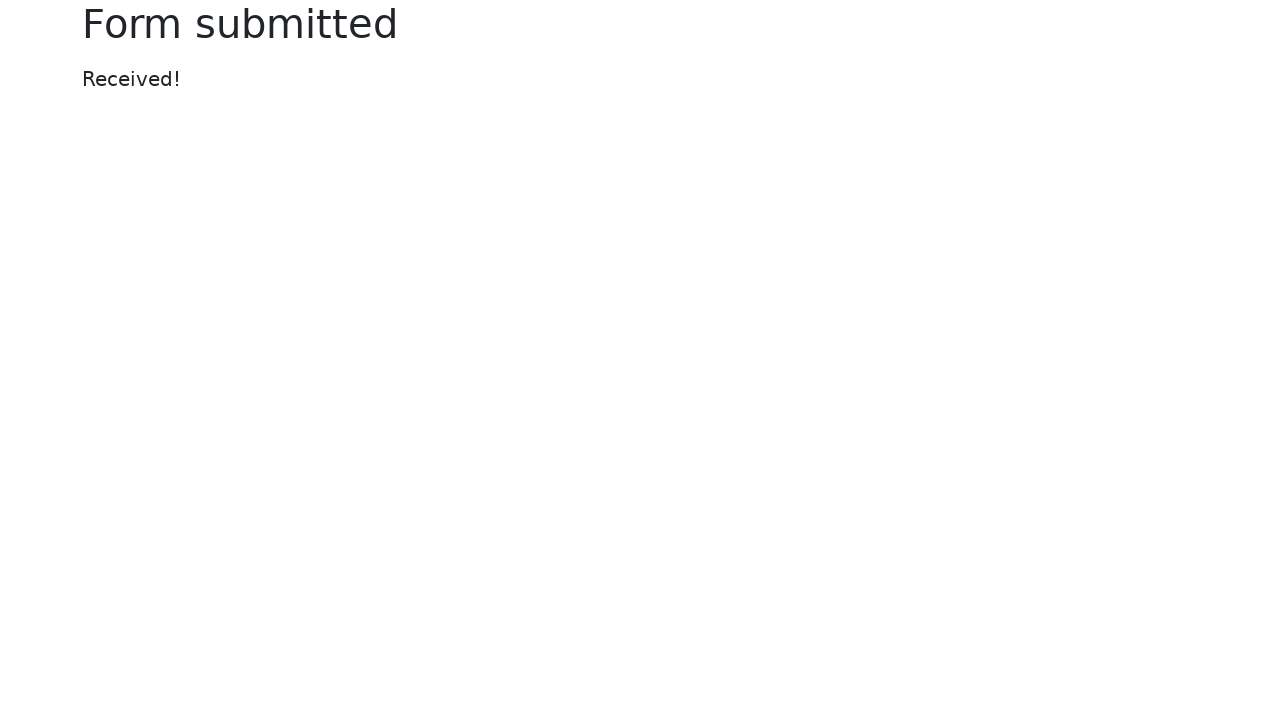

Success message element loaded
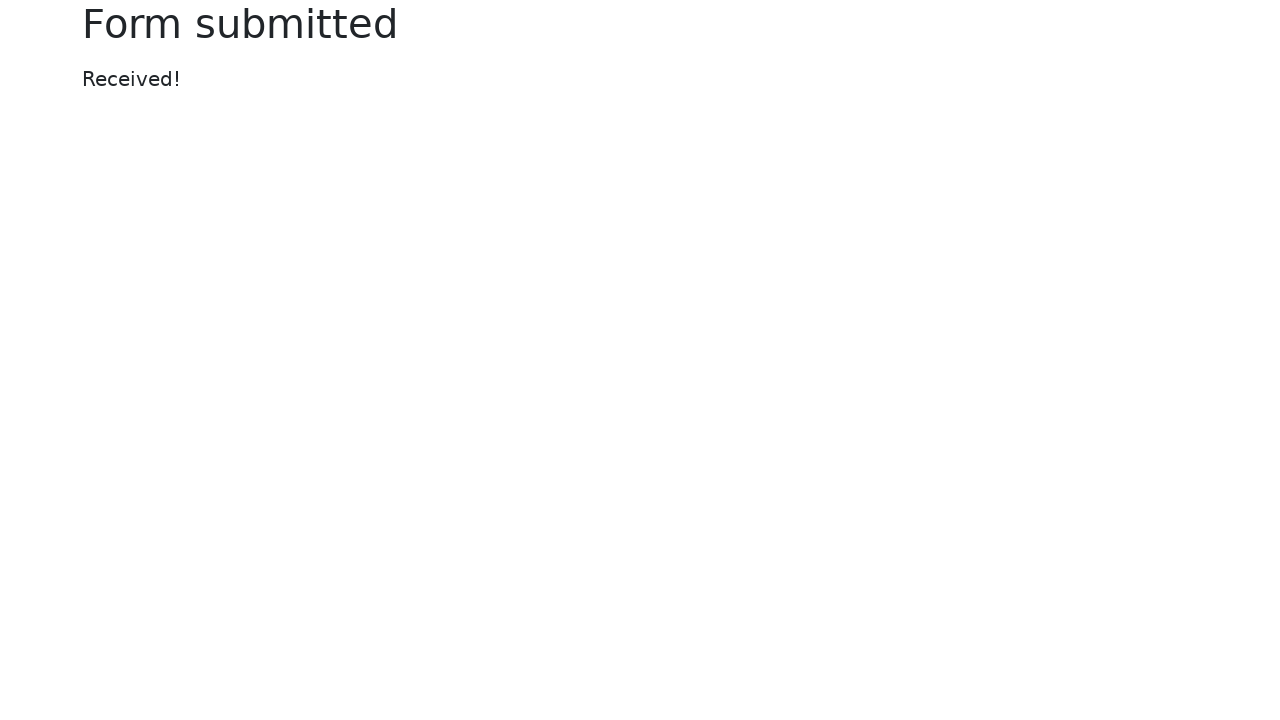

Located success message element
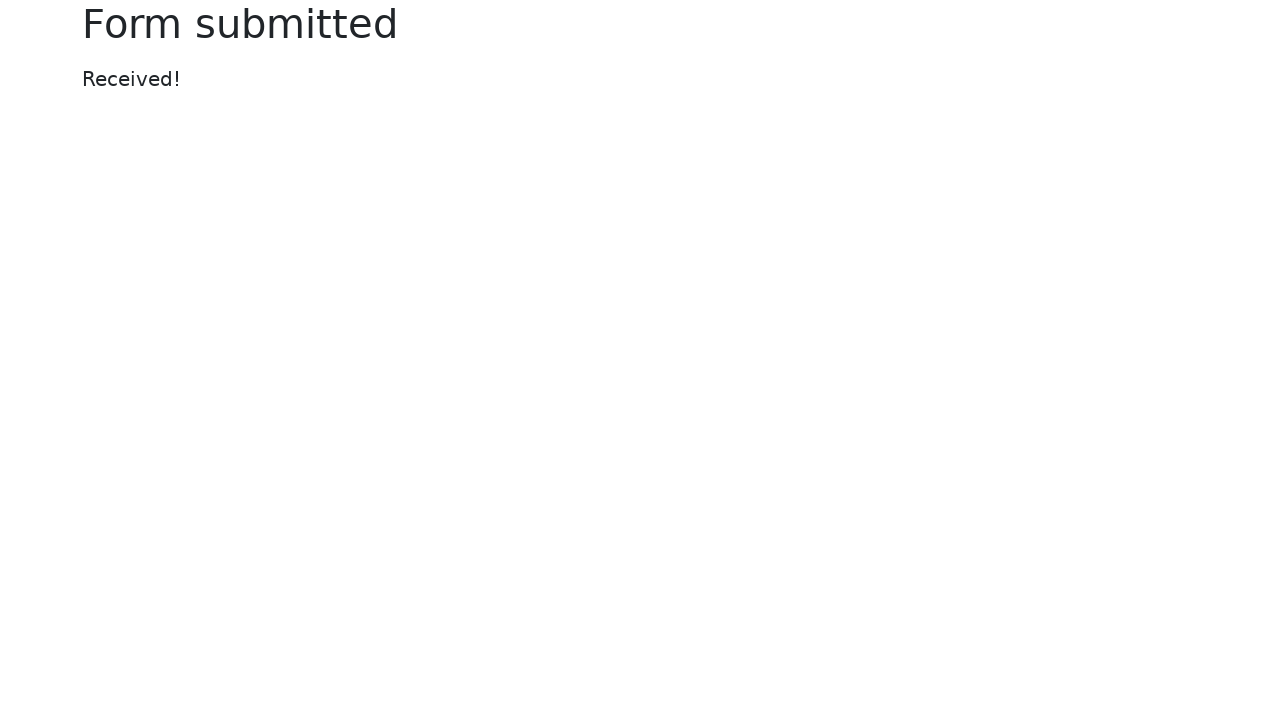

Verified success message displays 'Received!'
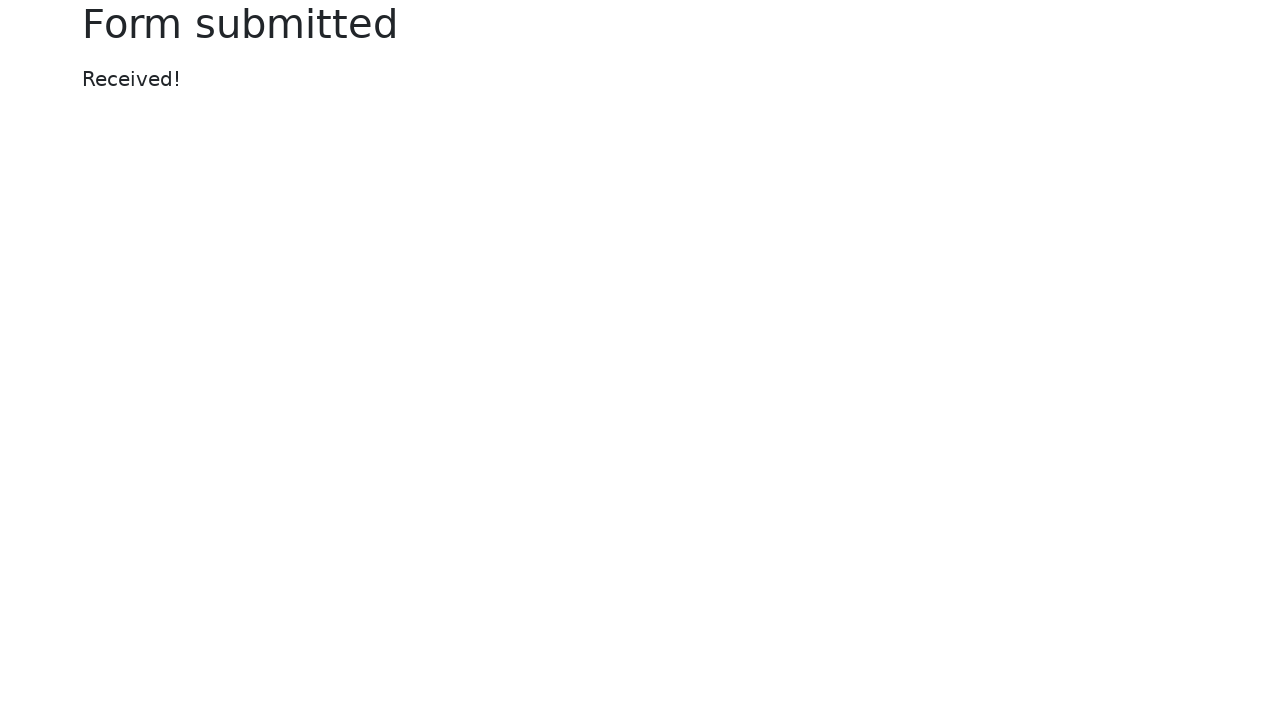

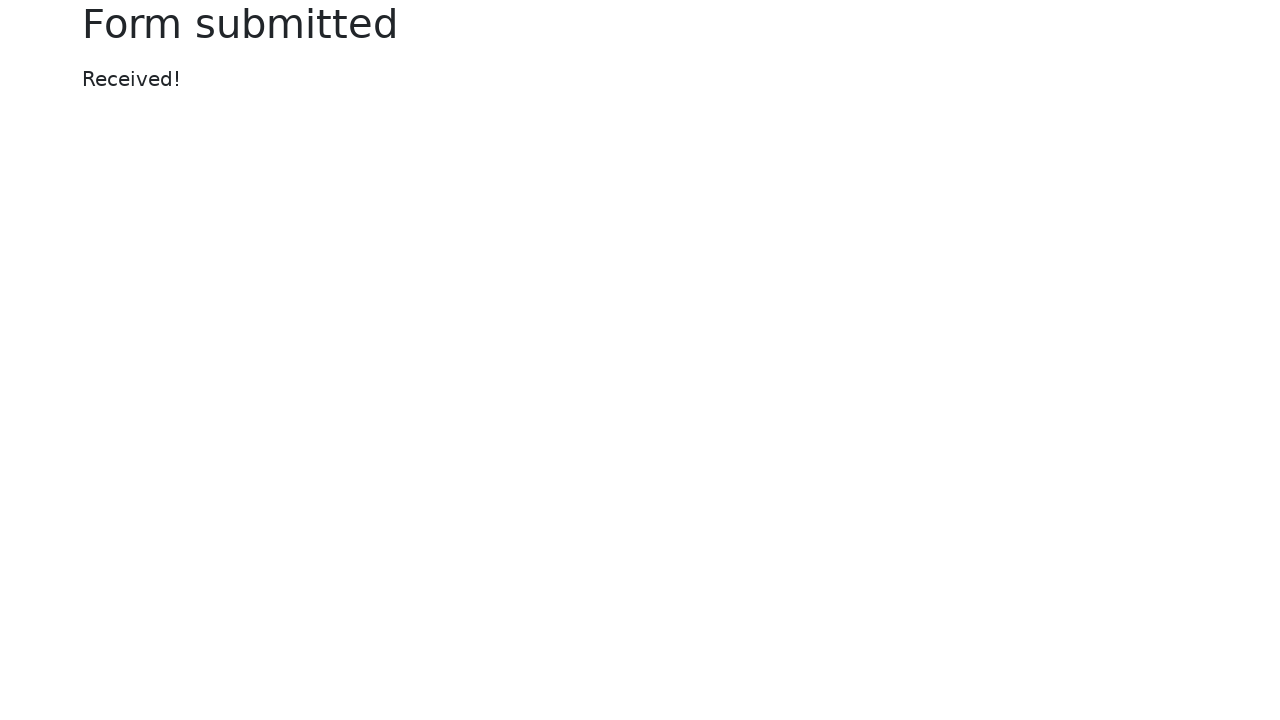